Tests that submitting without a zip code shows an appropriate error message

Starting URL: https://www.sharelane.com/cgi-bin/register.py

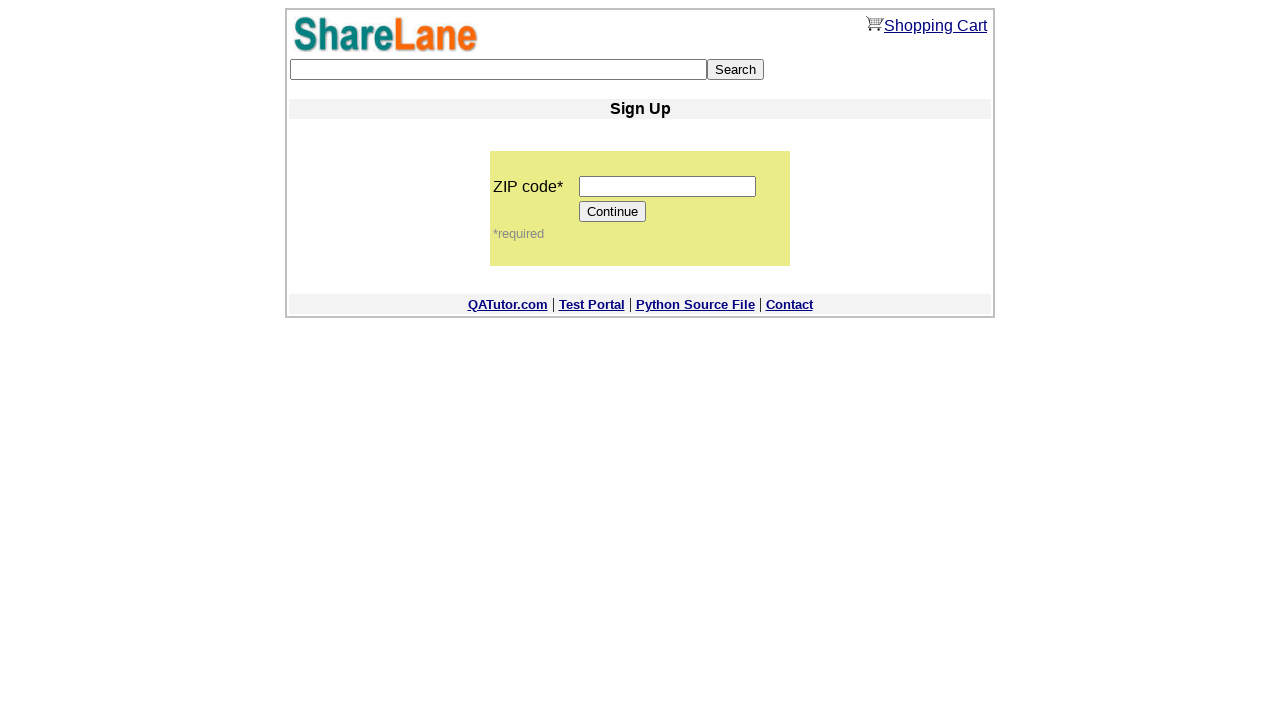

Clicked Continue button without entering zip code at (613, 212) on input[value='Continue']
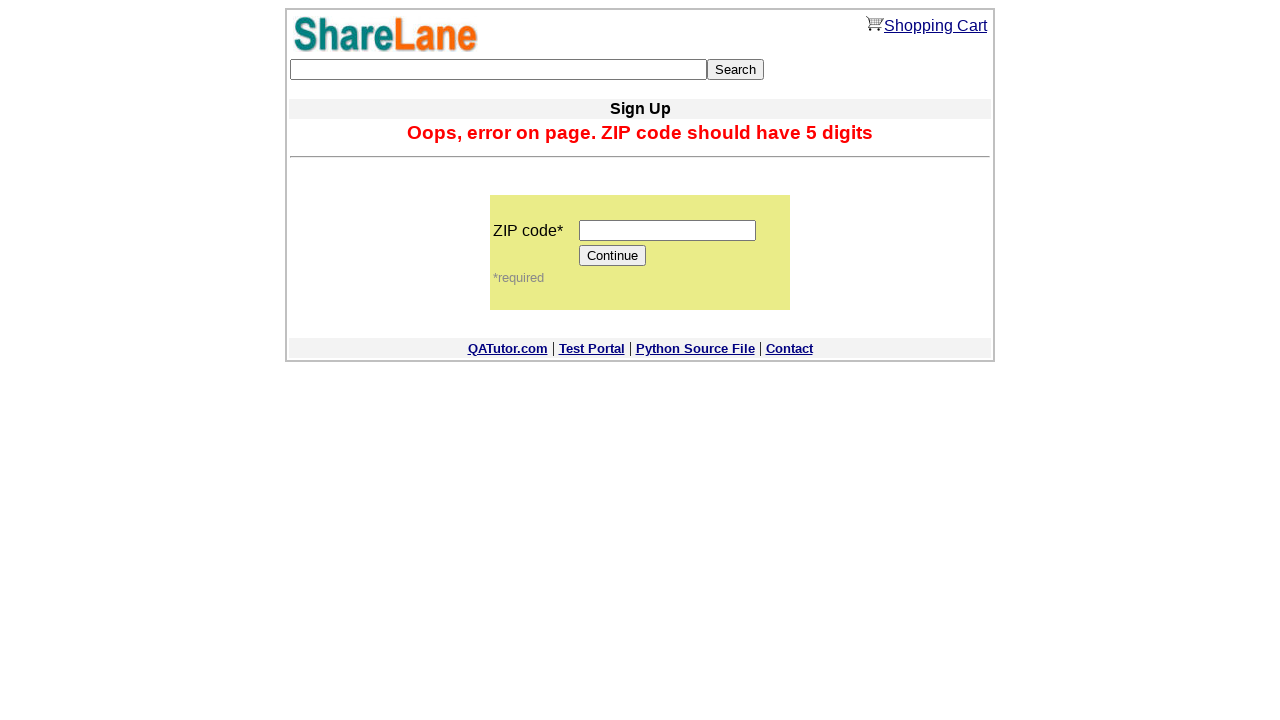

Error message appeared after submitting without zip code
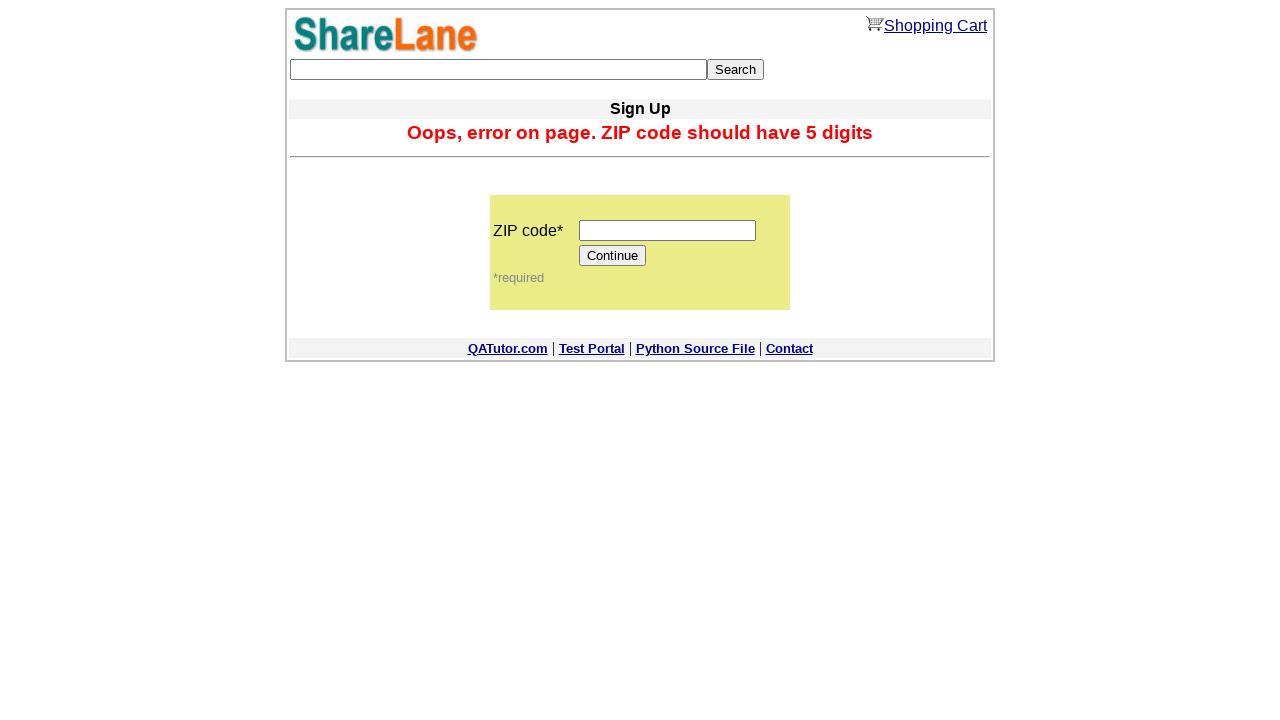

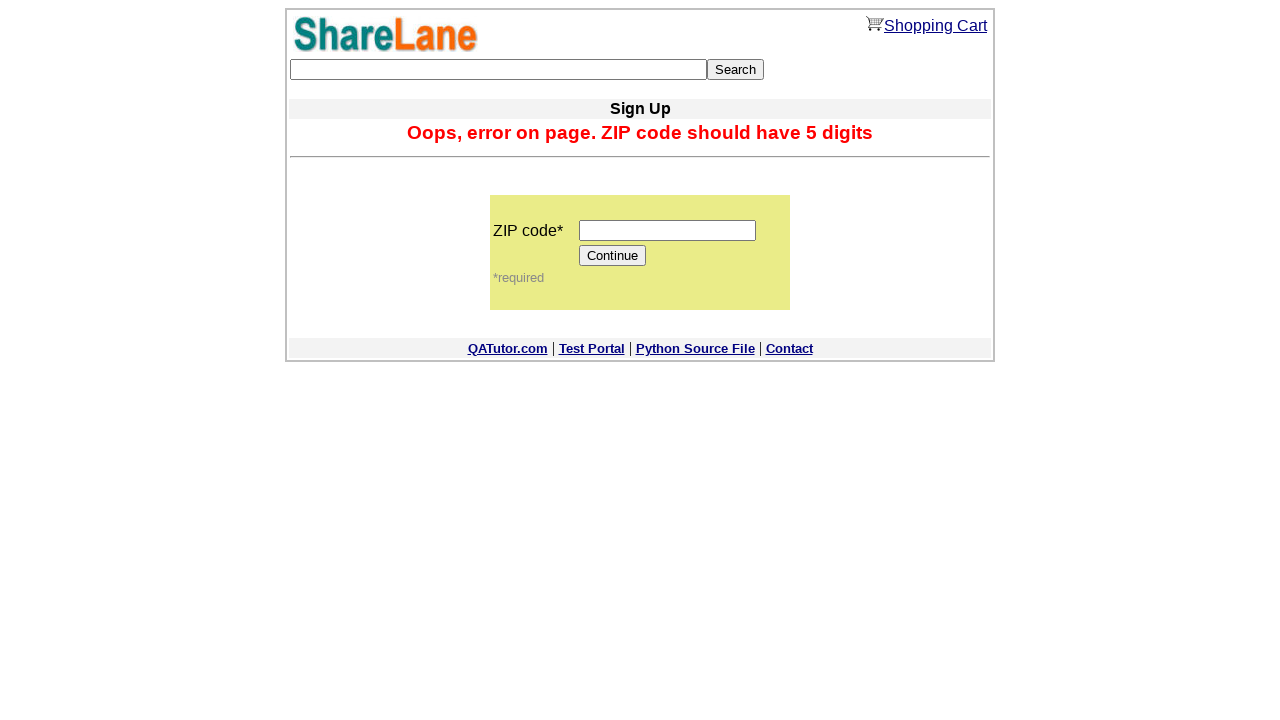